Tests dropdown selection by value and label, then navigates to hovers page to test hover functionality on images and clicking a revealed link

Starting URL: https://the-internet.herokuapp.com/dropdown

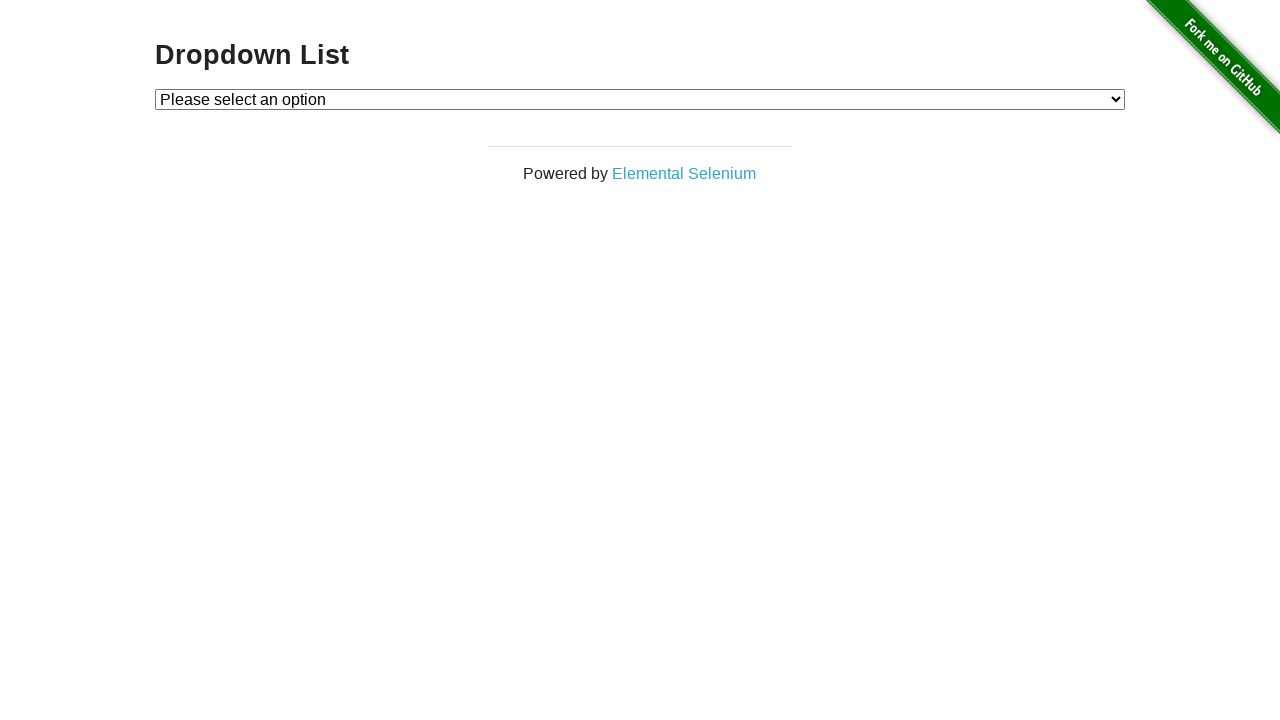

Selected dropdown option by value '1' on select#dropdown
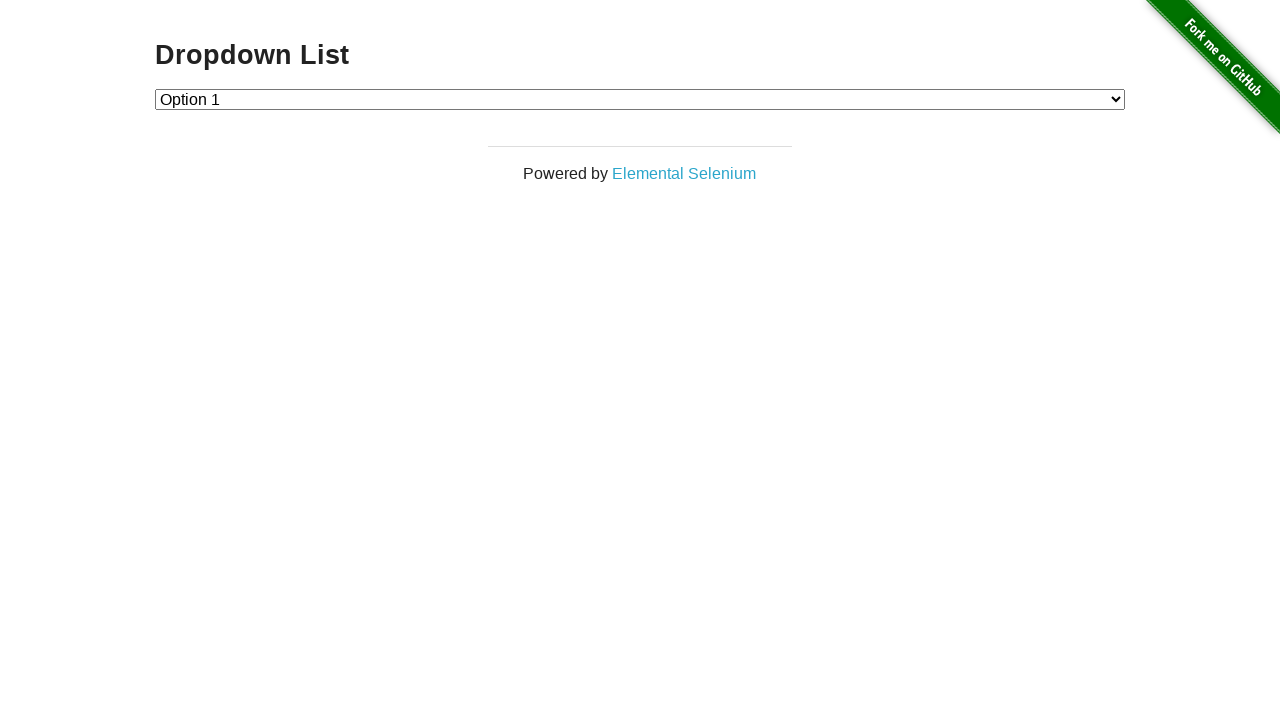

Selected dropdown option by label 'Option 2' on select#dropdown
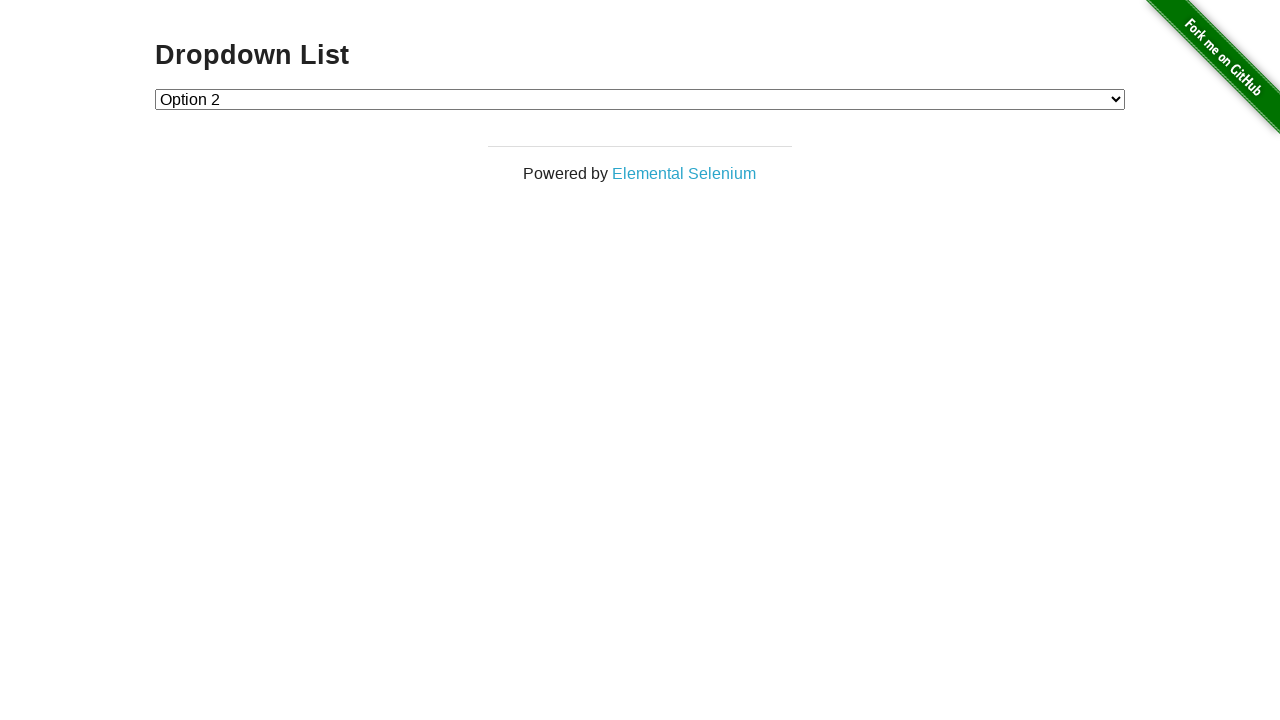

Navigated to hovers page
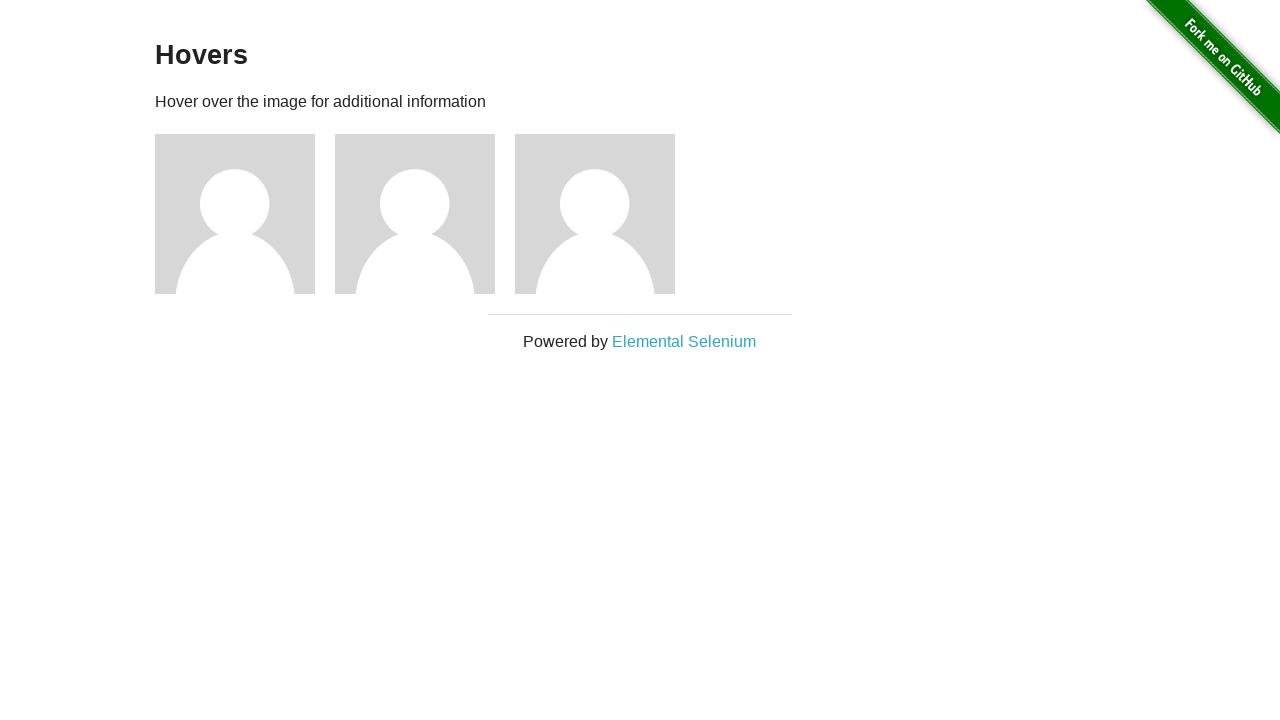

Hovered over first image at (245, 214) on div.figure >> nth=0
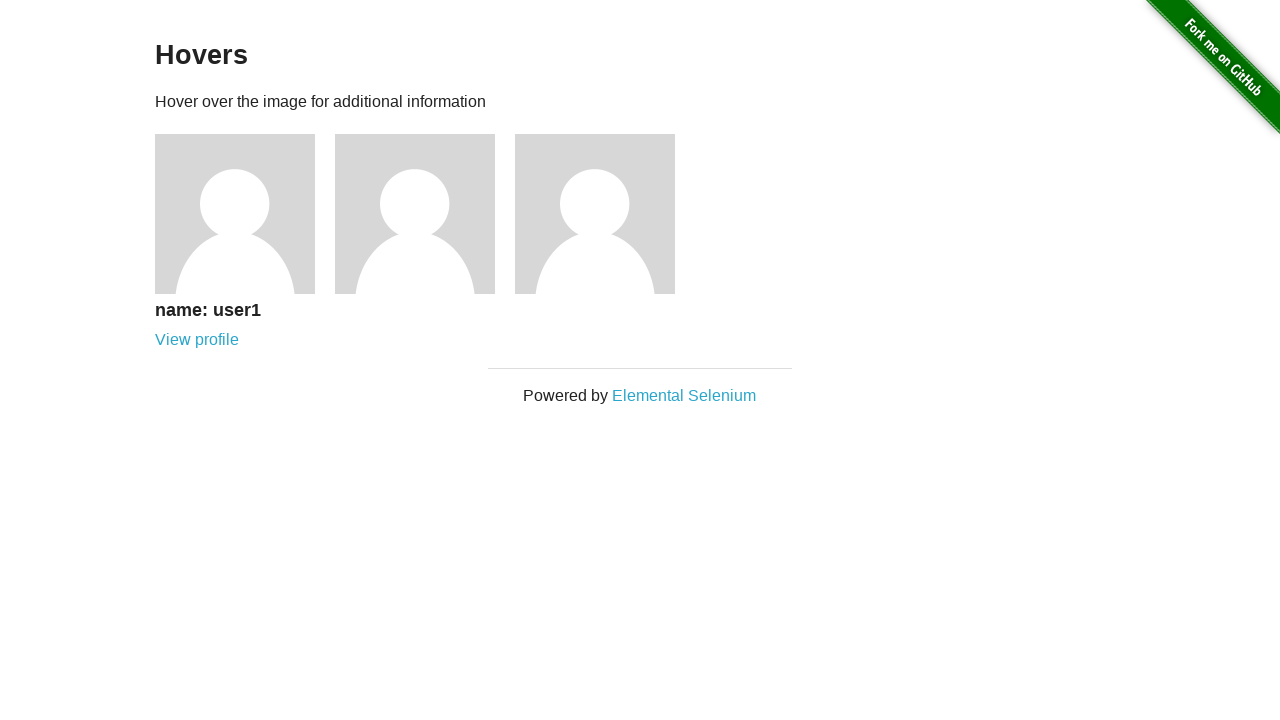

Hovered over second image at (425, 214) on div.figure >> nth=1
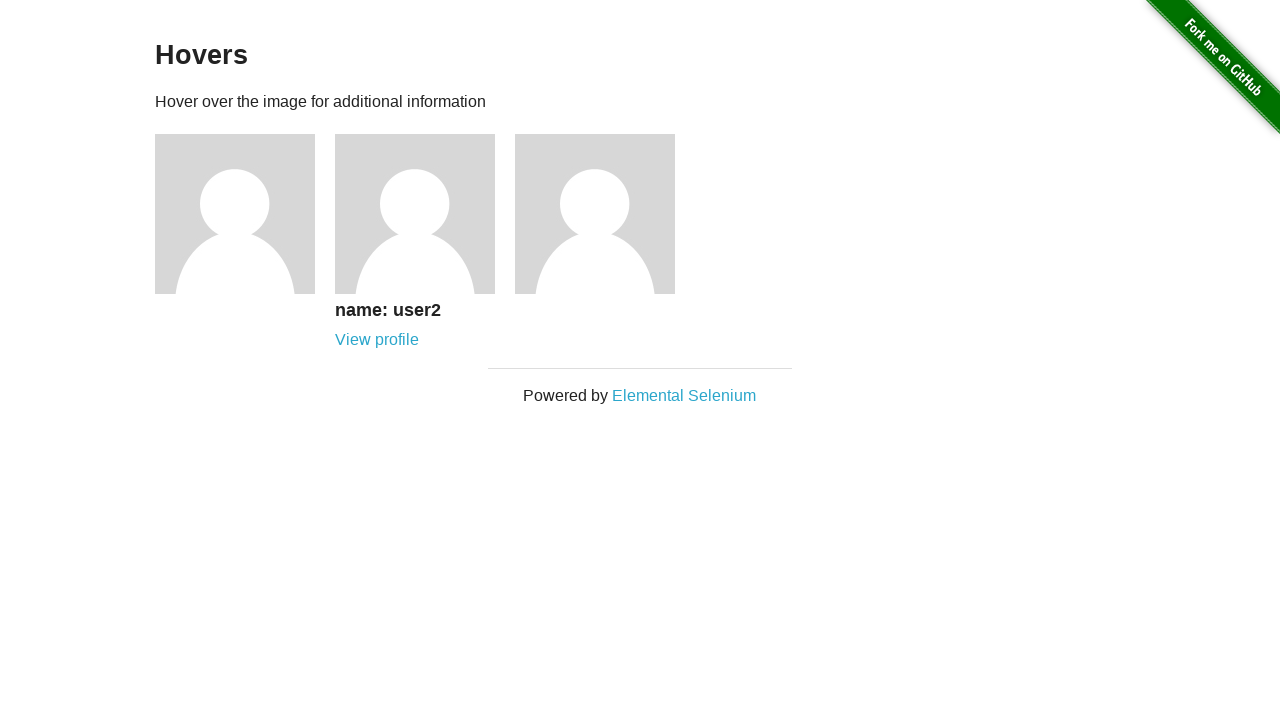

Hovered over third image at (605, 214) on div.figure >> nth=2
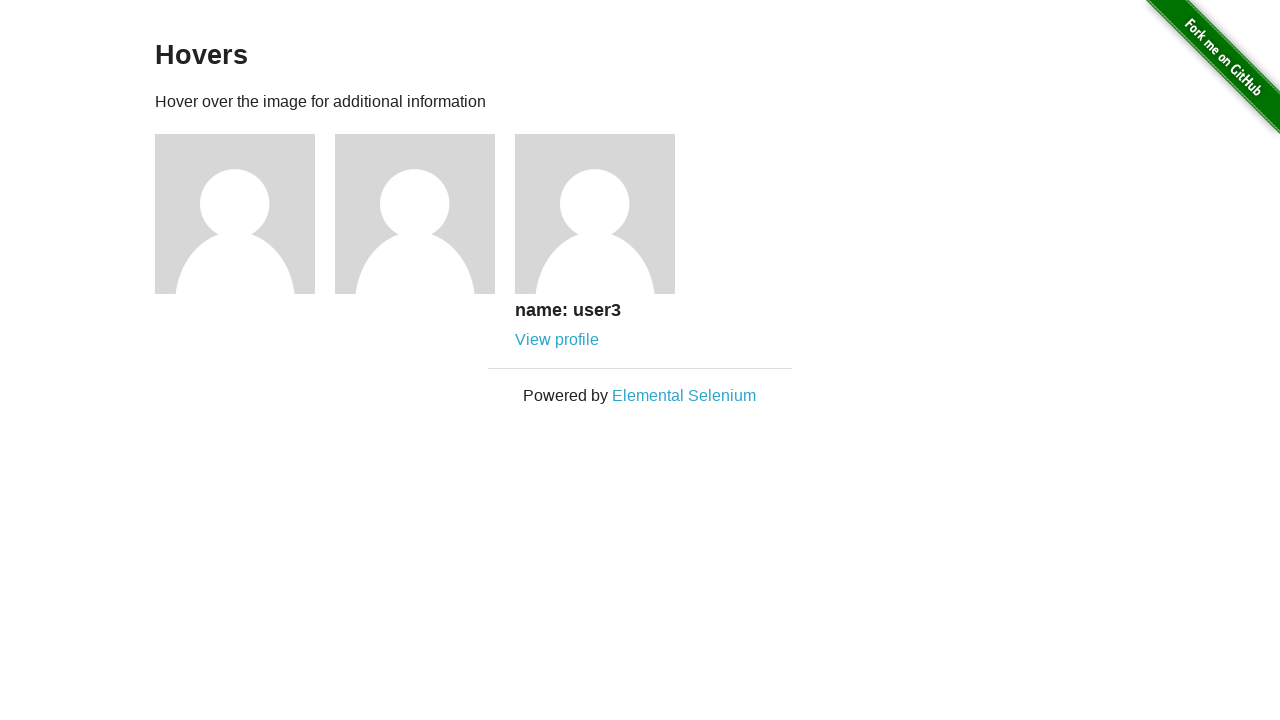

Clicked link in third image's caption at (557, 340) on div.figure >> nth=2 >> .figcaption >> internal:role=link
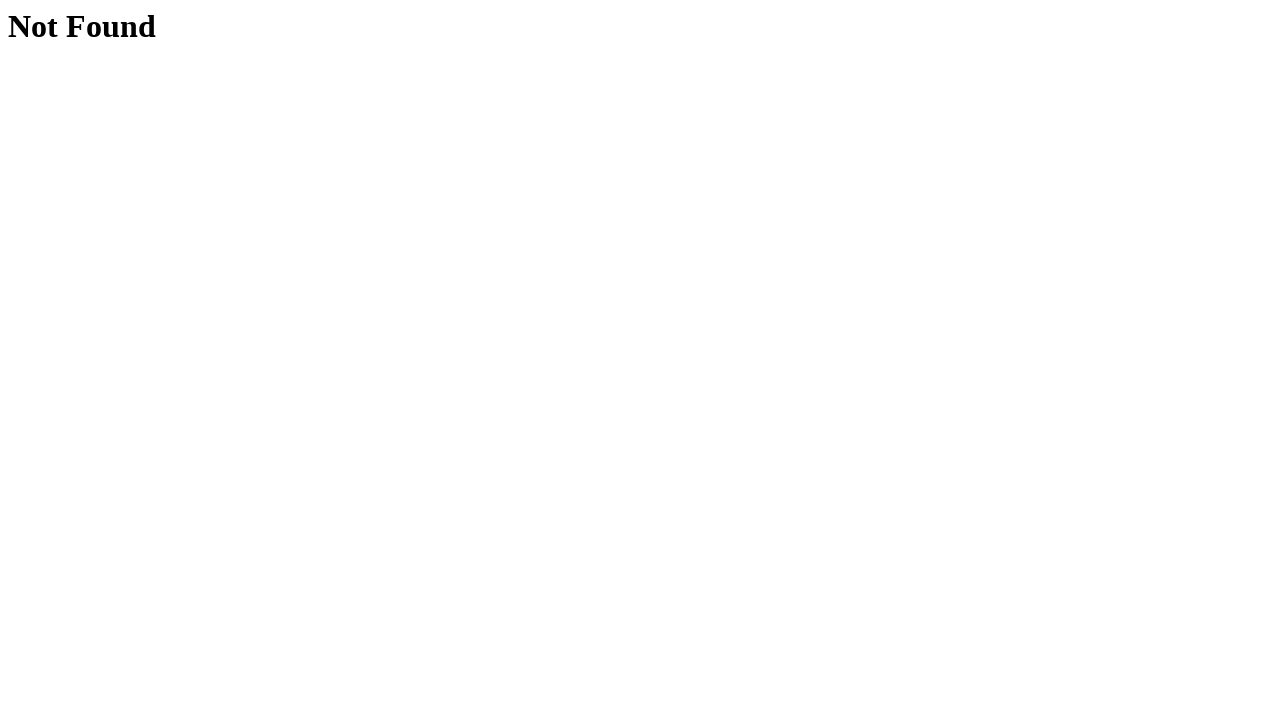

Navigation to user 3 page completed
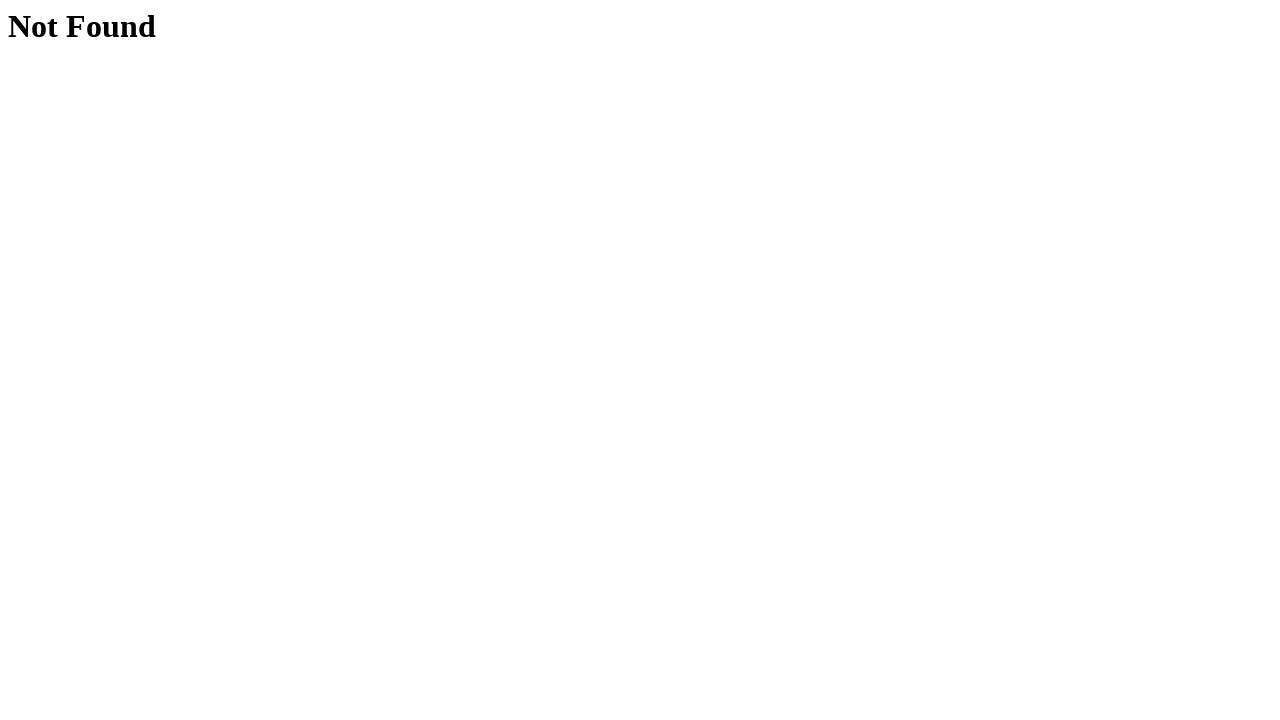

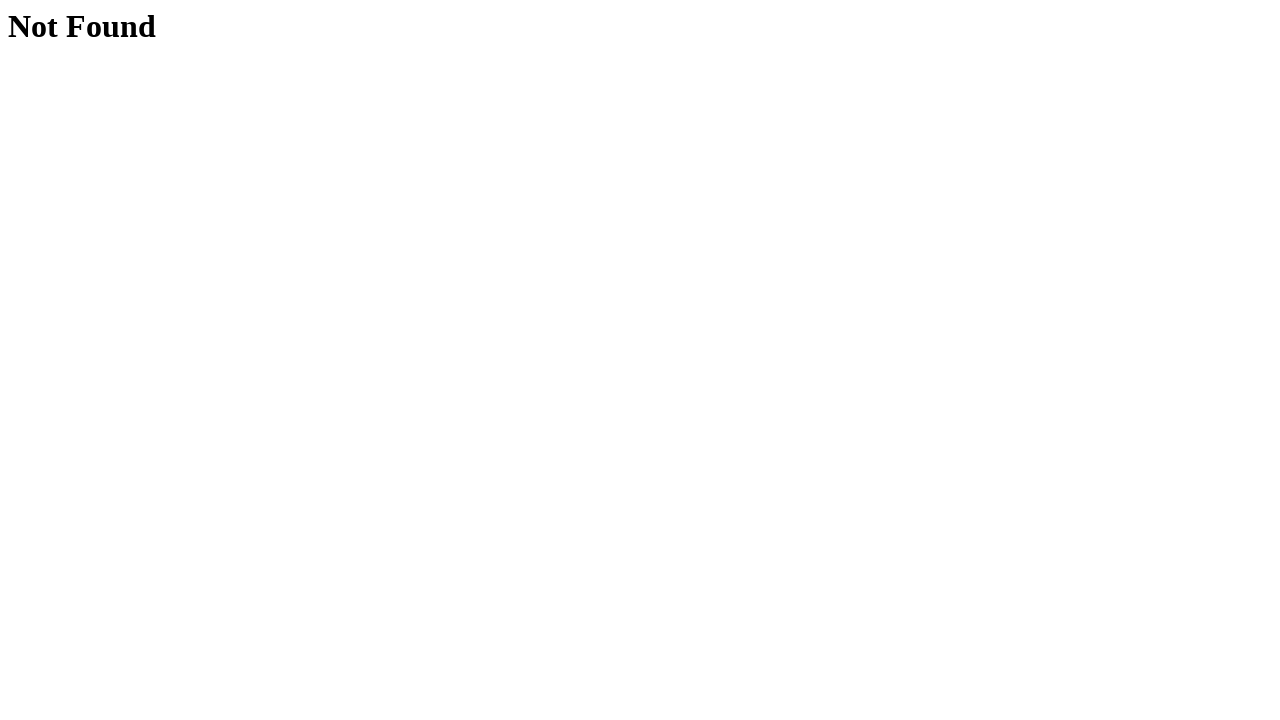